Tests login form validation by entering credentials, clearing both fields, and verifying the "Username is required" error message appears

Starting URL: https://www.saucedemo.com/

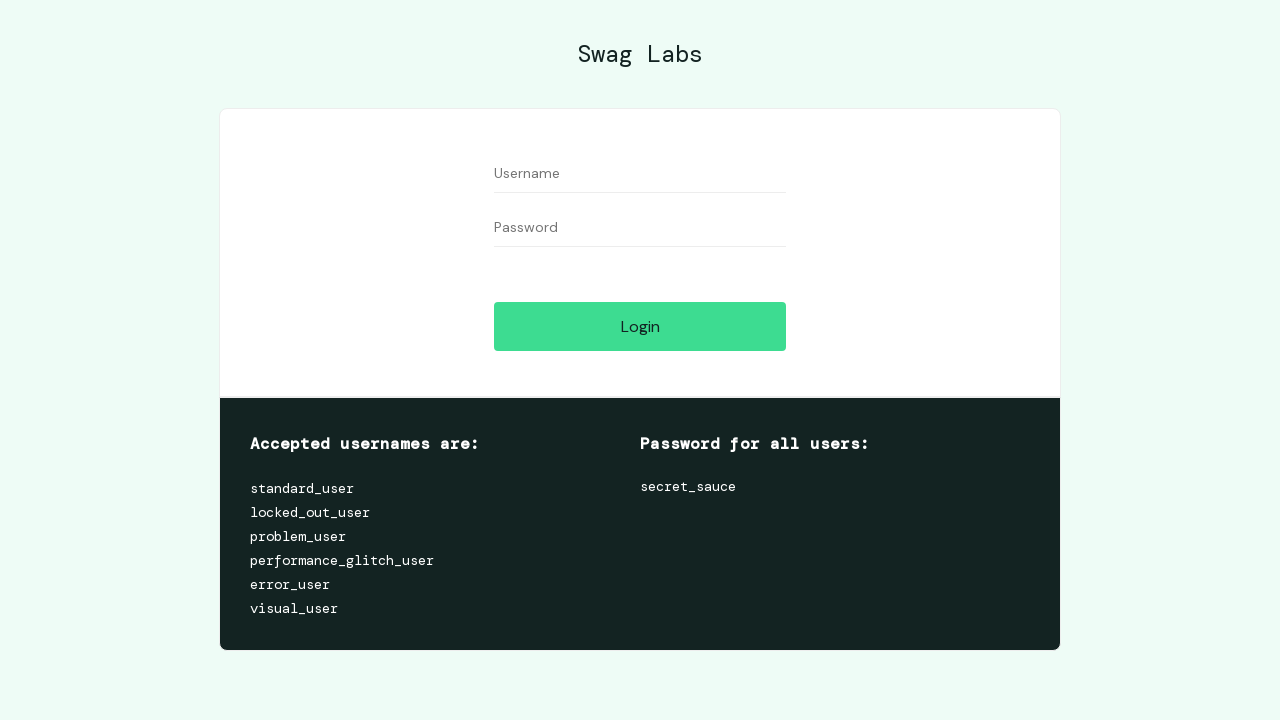

Filled Username field with 'testuser123' on //input[@id='user-name']
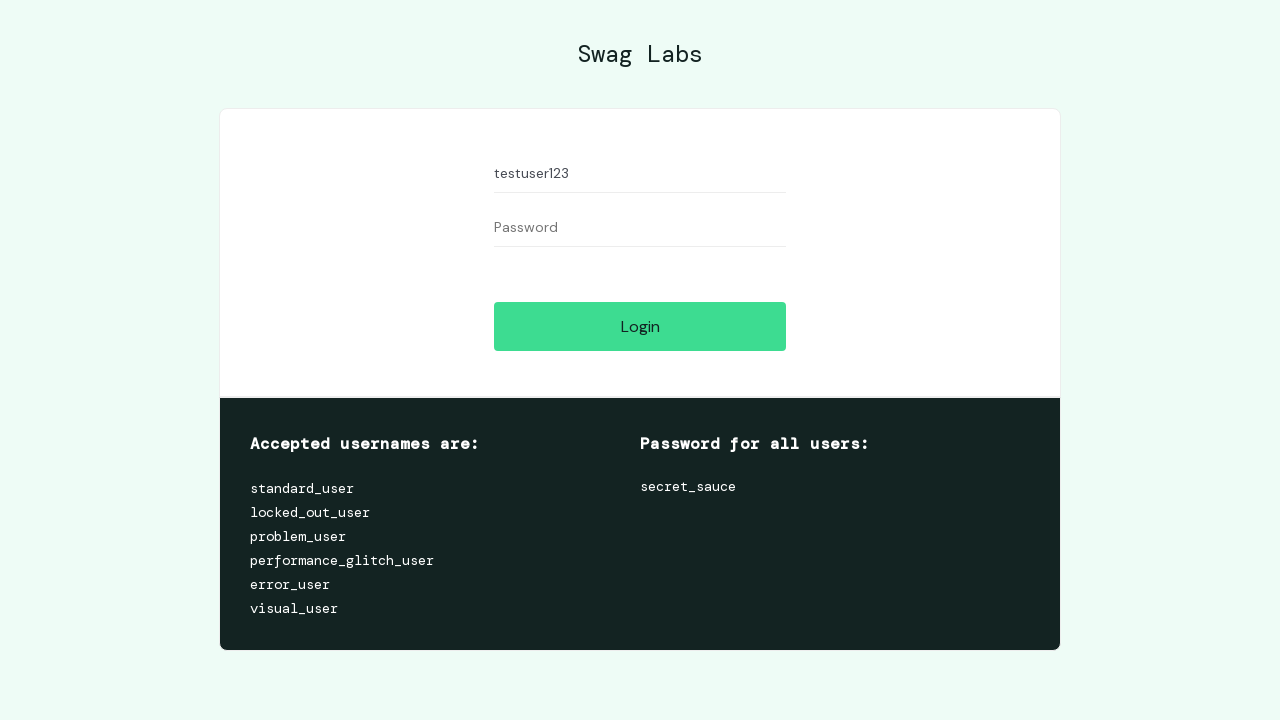

Filled Password field with 'testpass456' on //input[@id='password']
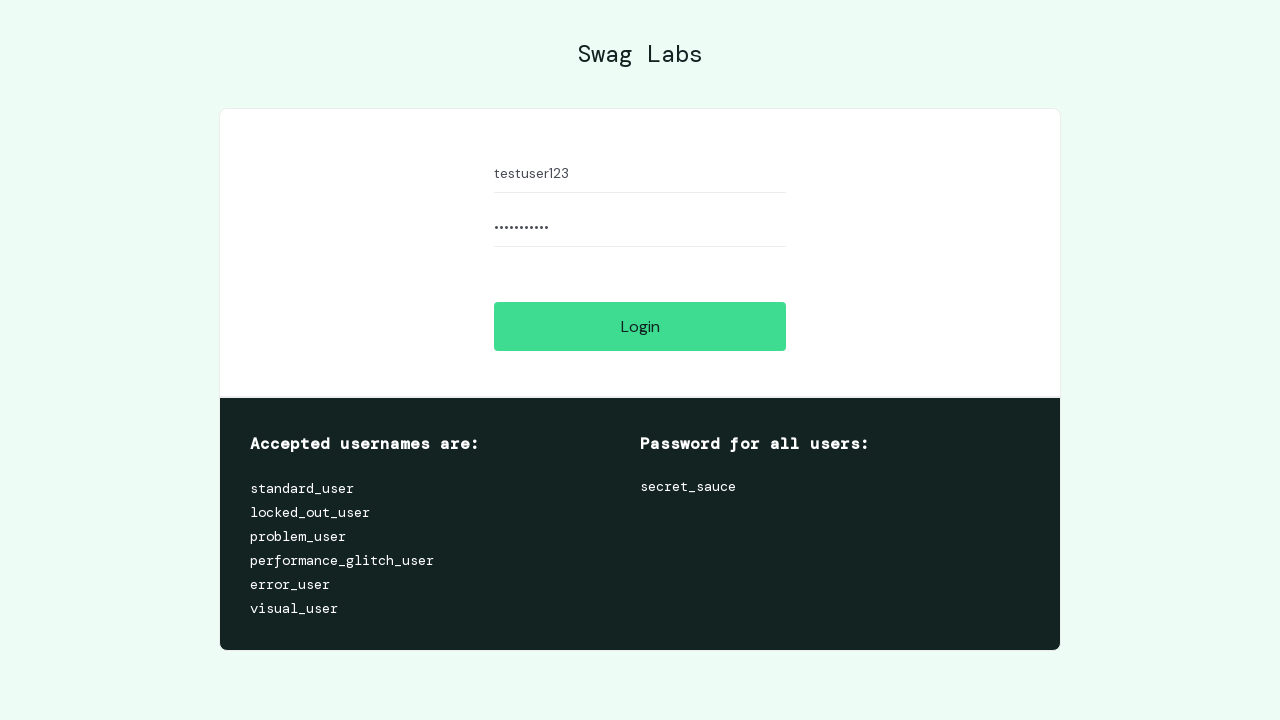

Cleared Username field on //input[@id='user-name']
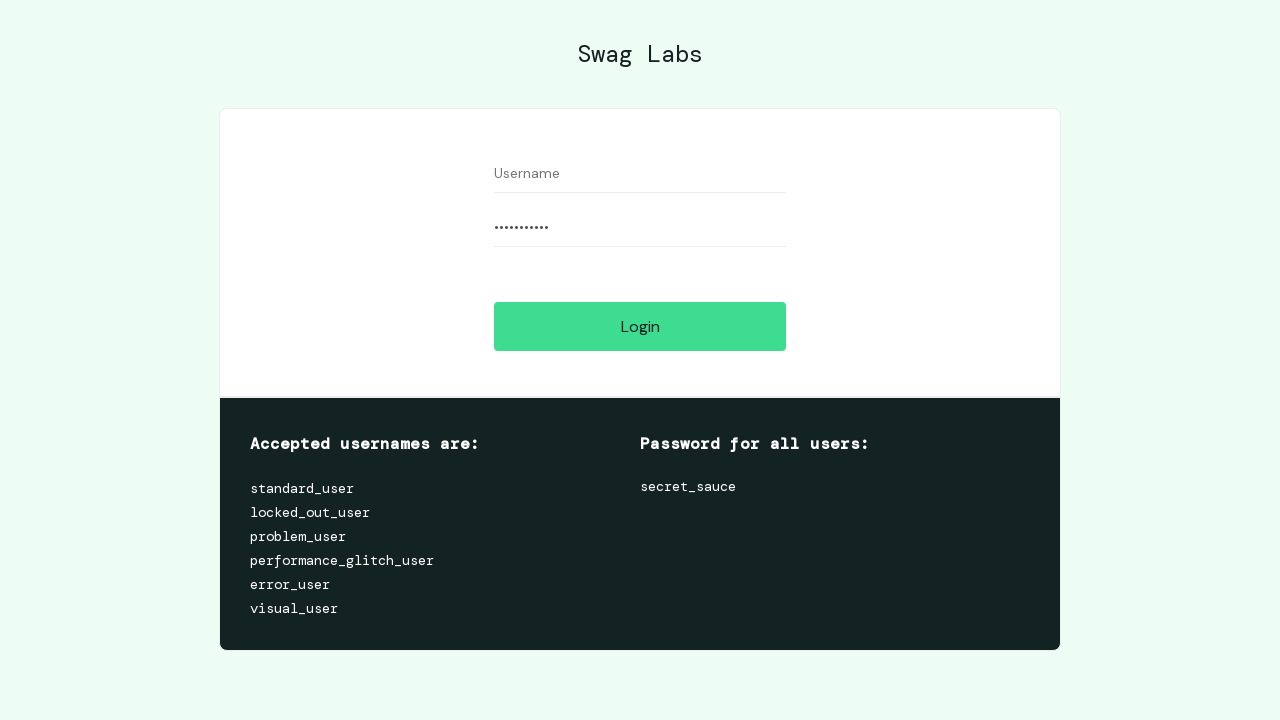

Cleared Password field on //input[@id='password']
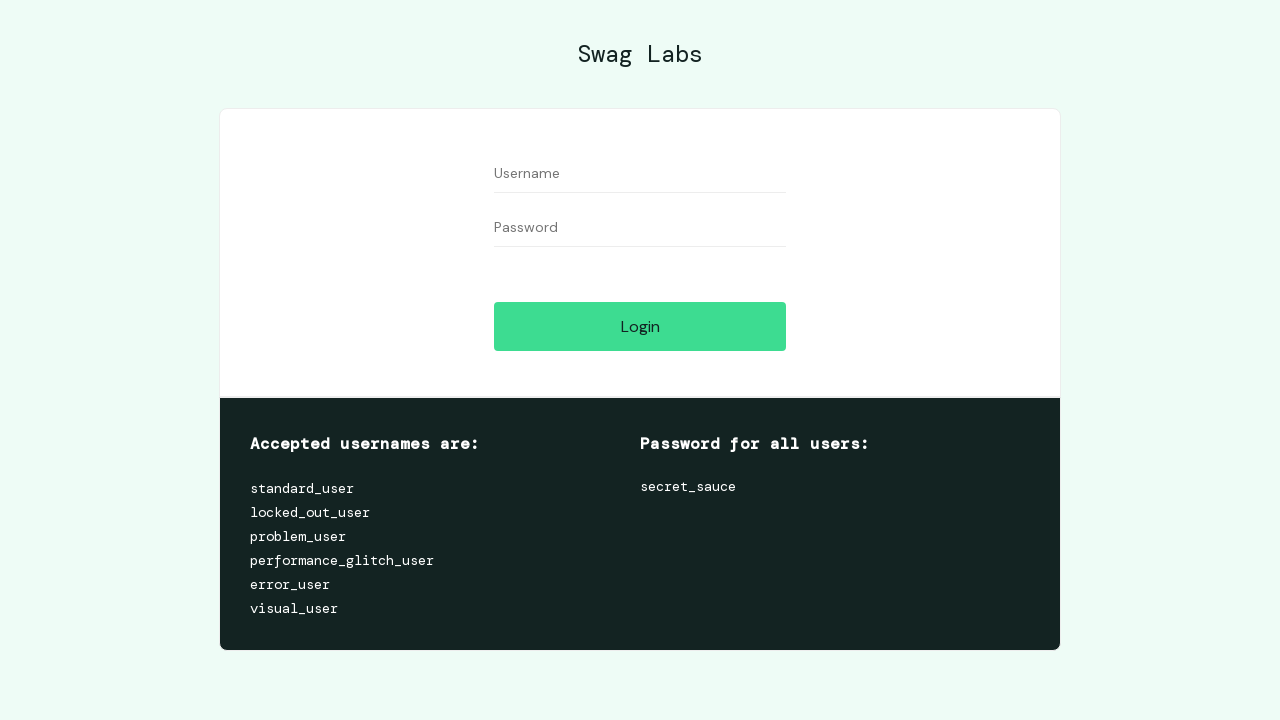

Clicked Login button with empty credentials at (640, 326) on xpath=//input[@id='login-button']
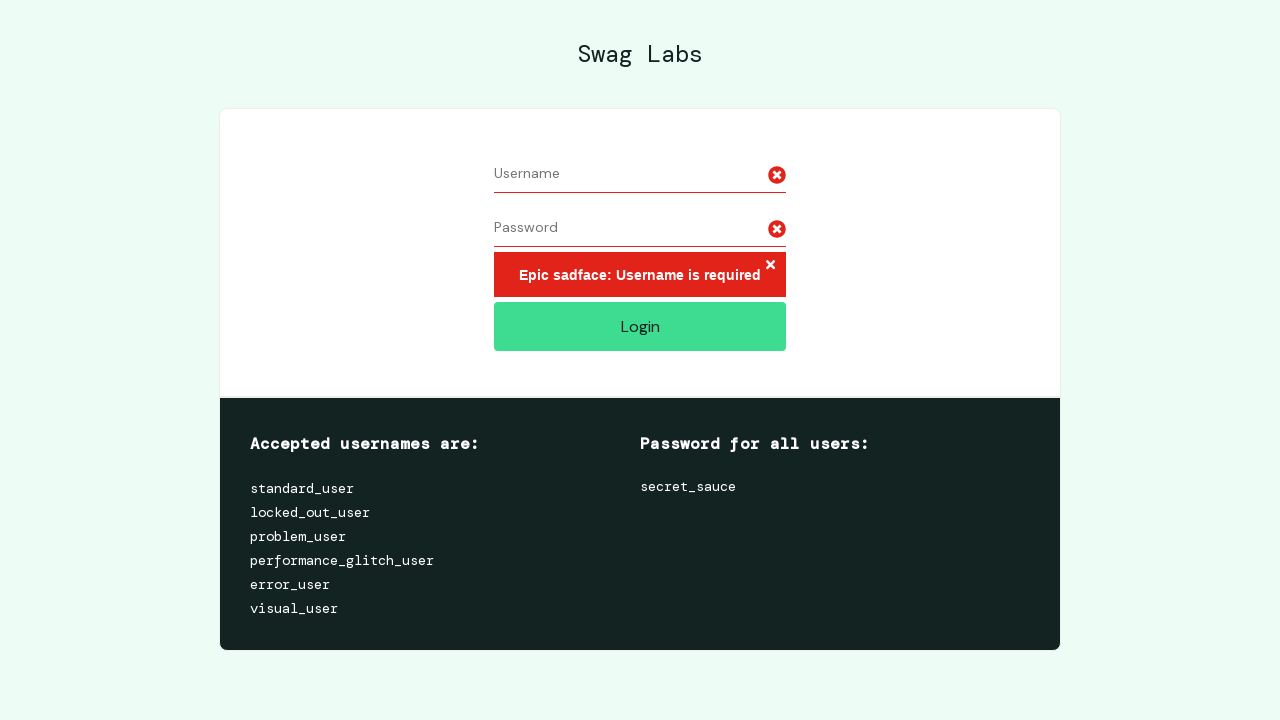

Error message element appeared on page
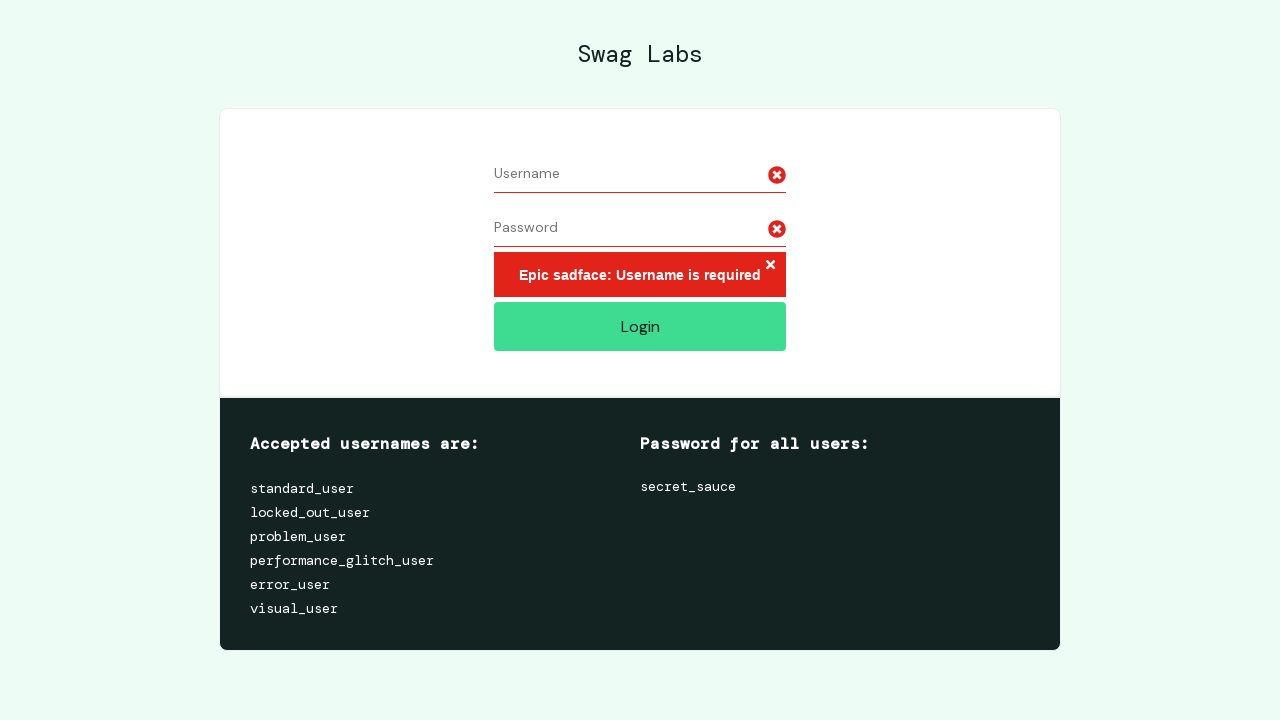

Retrieved error message text: 'Epic sadface: Username is required'
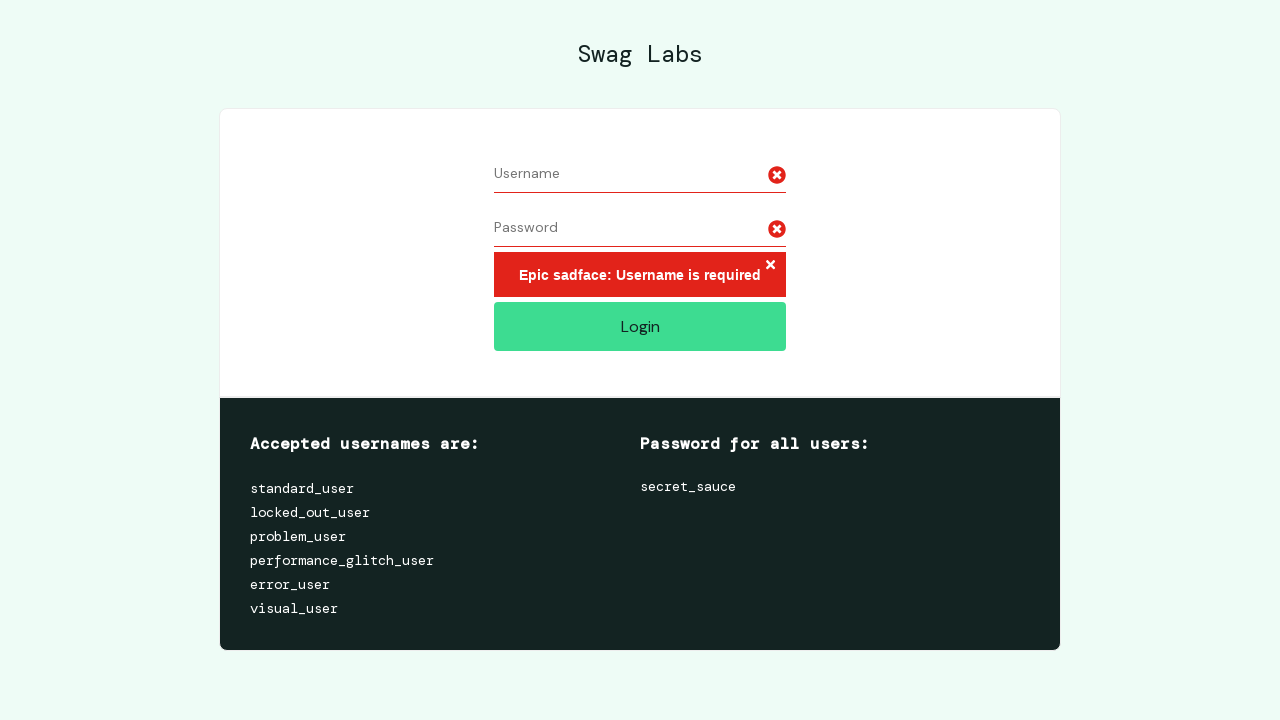

Verified 'Username is required' error message is present
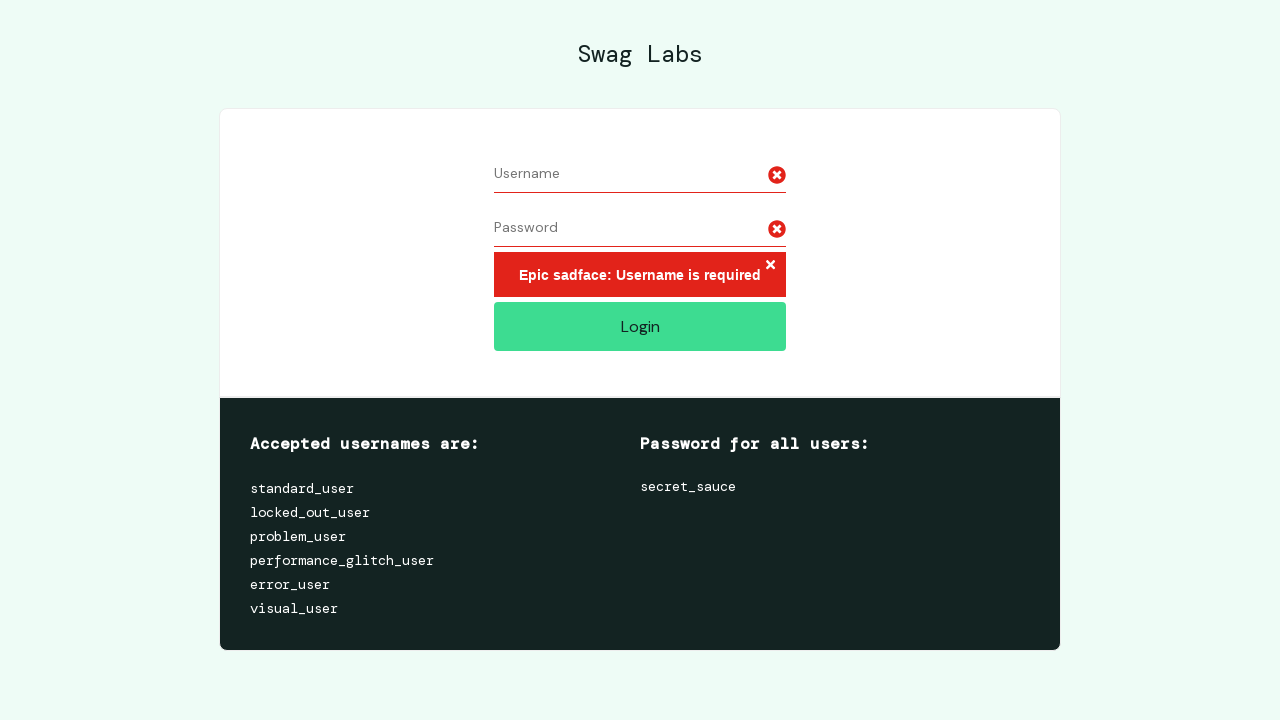

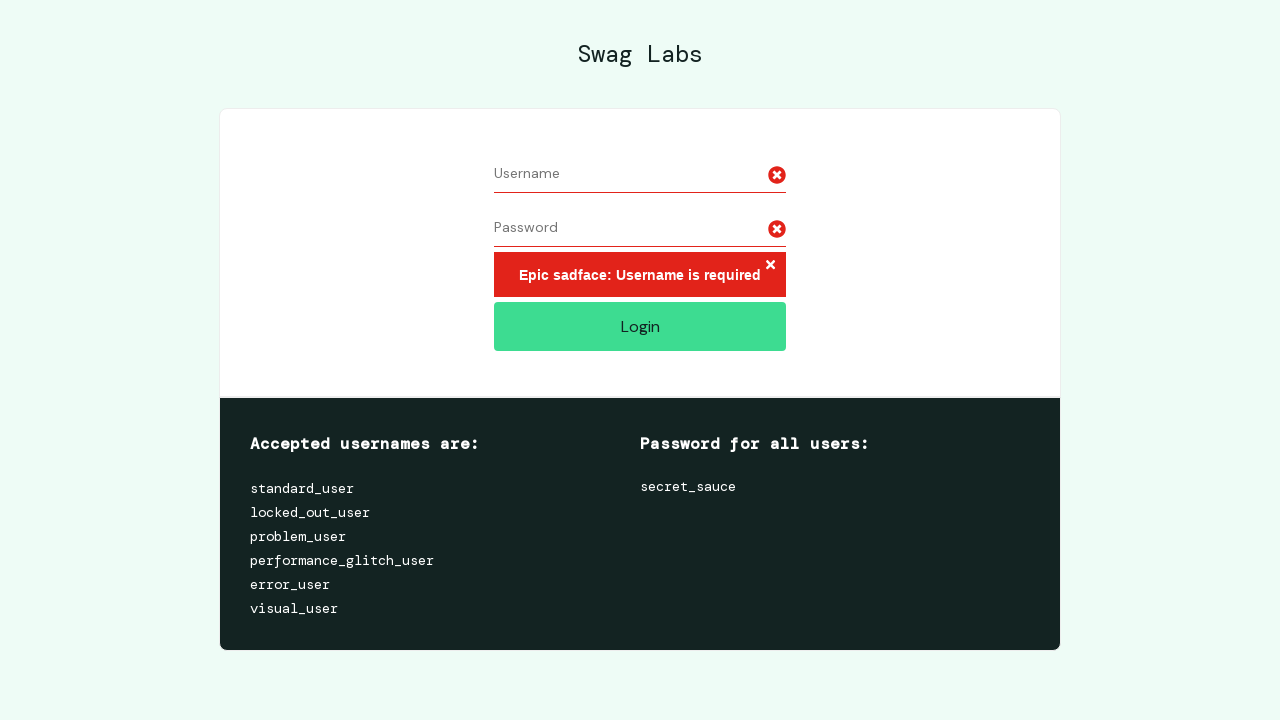